Tests interaction with jQuery UI draggable demo page by switching to an iframe, reading text from a draggable element, and clicking the Download link

Starting URL: http://jqueryui.com/draggable/

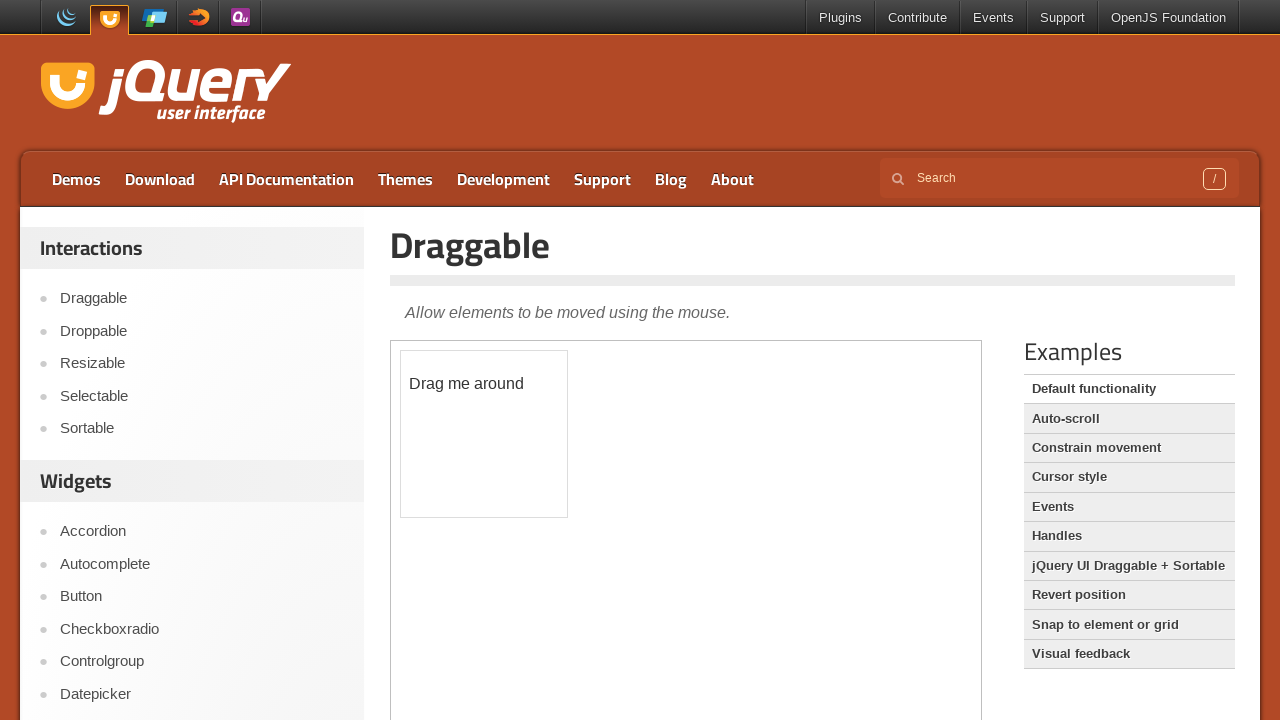

Located the demo frame containing the draggable element
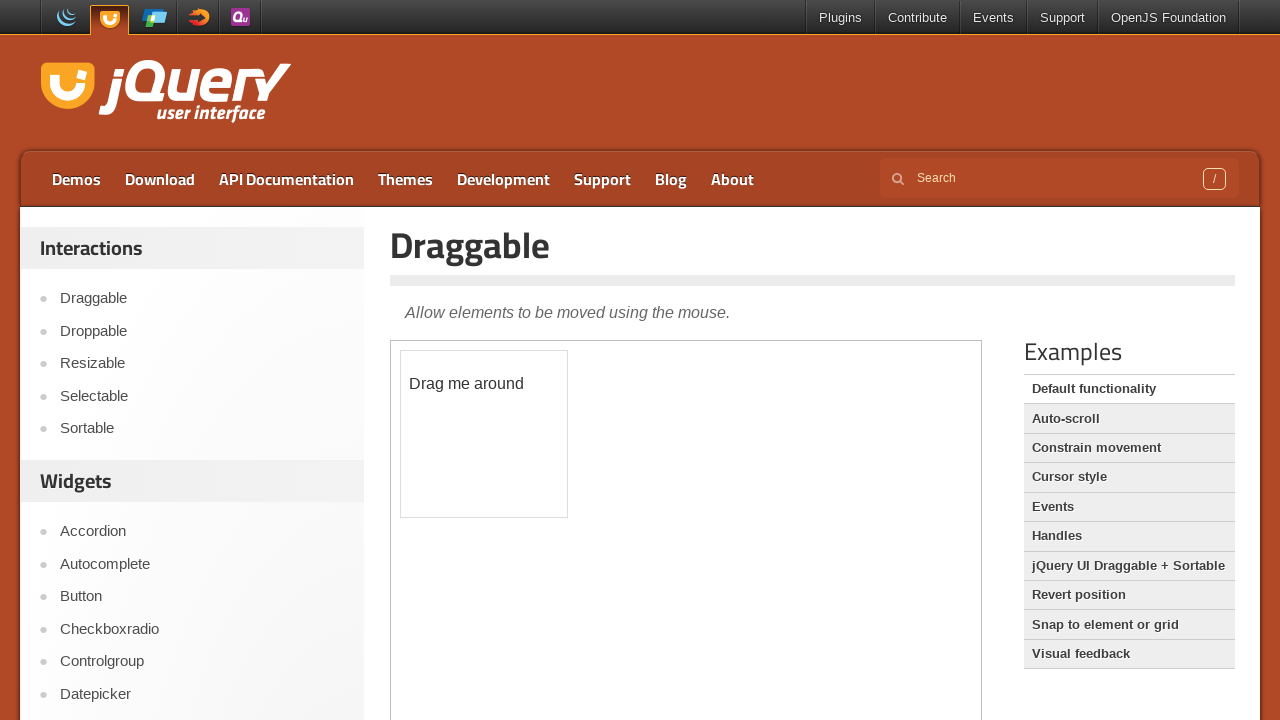

Retrieved text from draggable element: '
	Drag me around
'
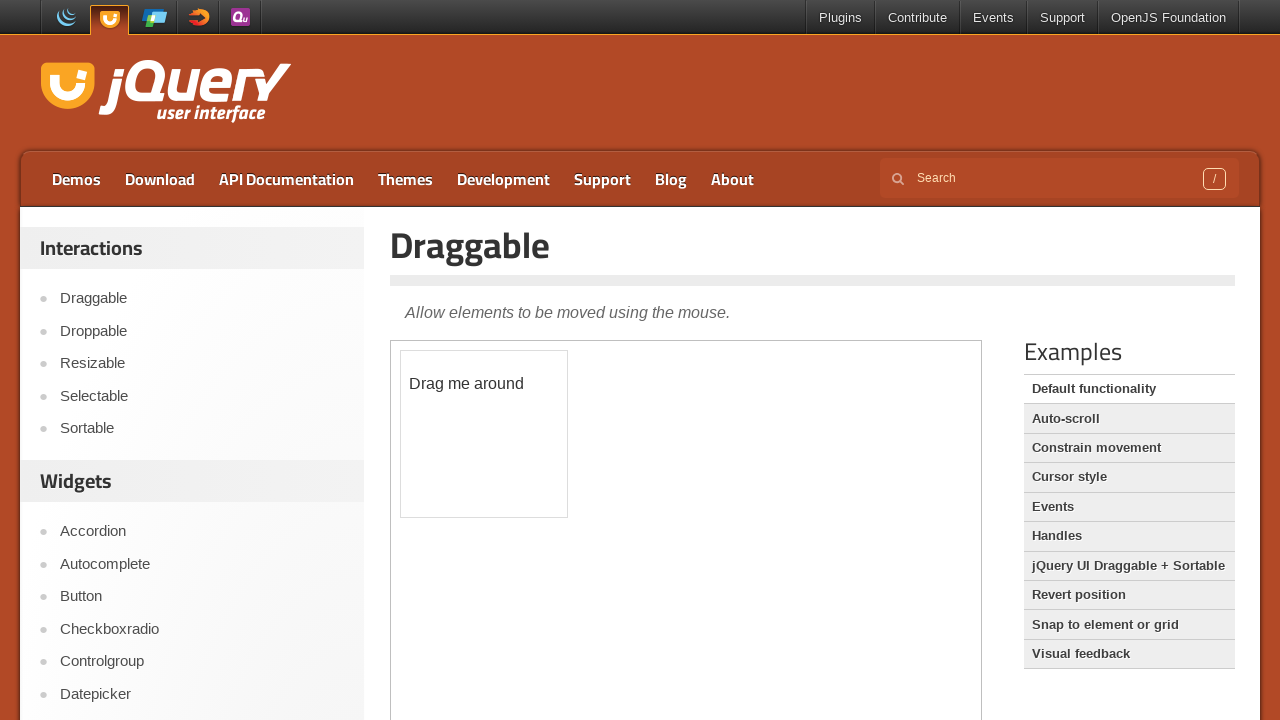

Clicked the Download link at (160, 179) on a:text('Download')
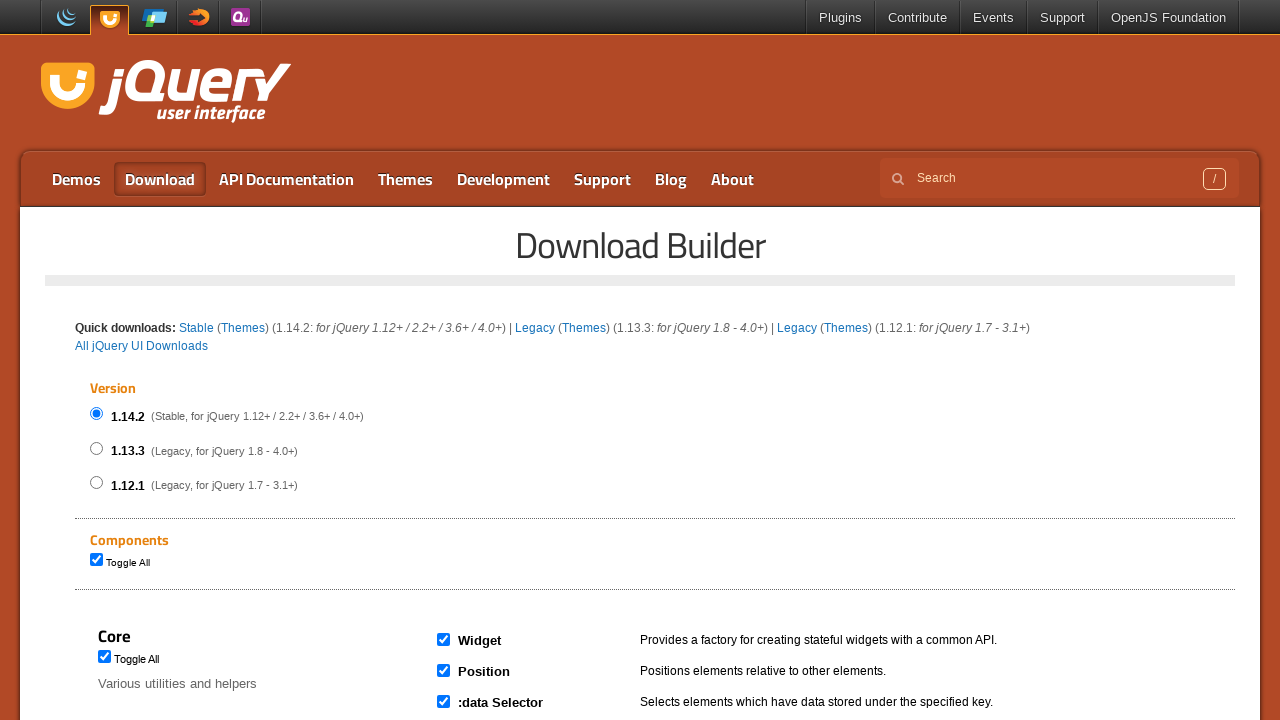

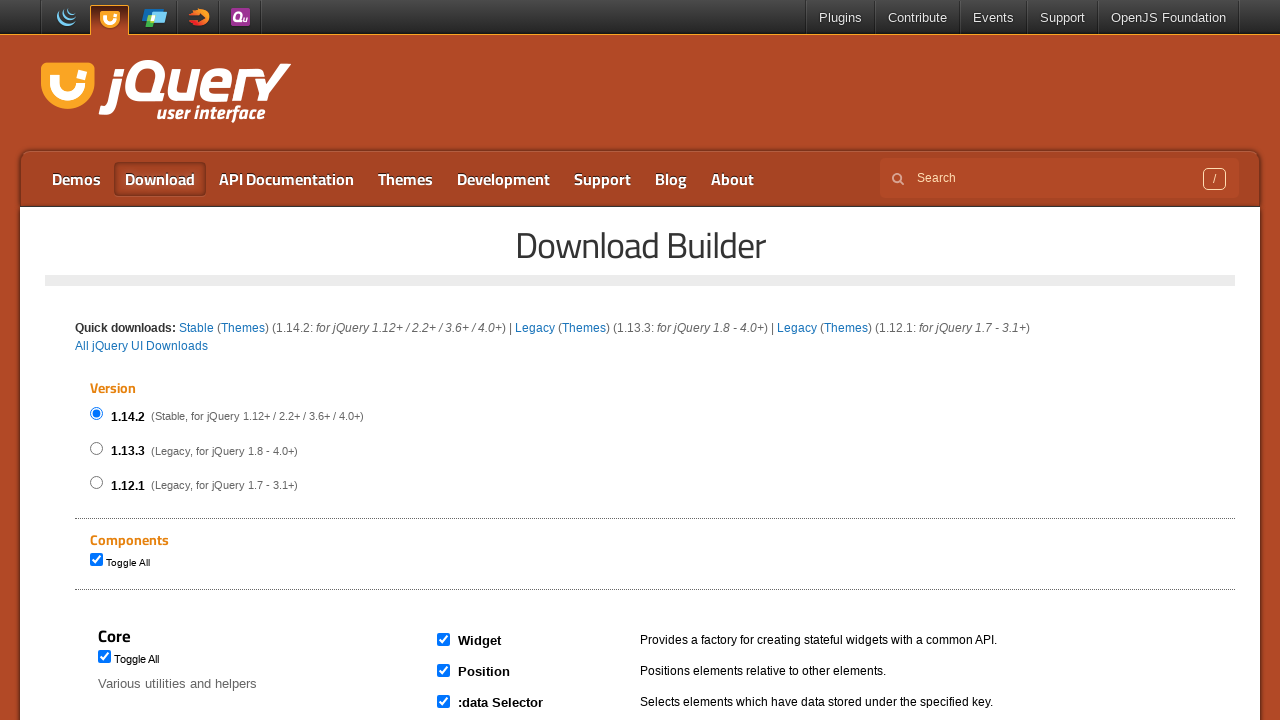